Tests opting out of A/B tests by adding an opt-out cookie on the homepage before navigating to the A/B test page

Starting URL: http://the-internet.herokuapp.com

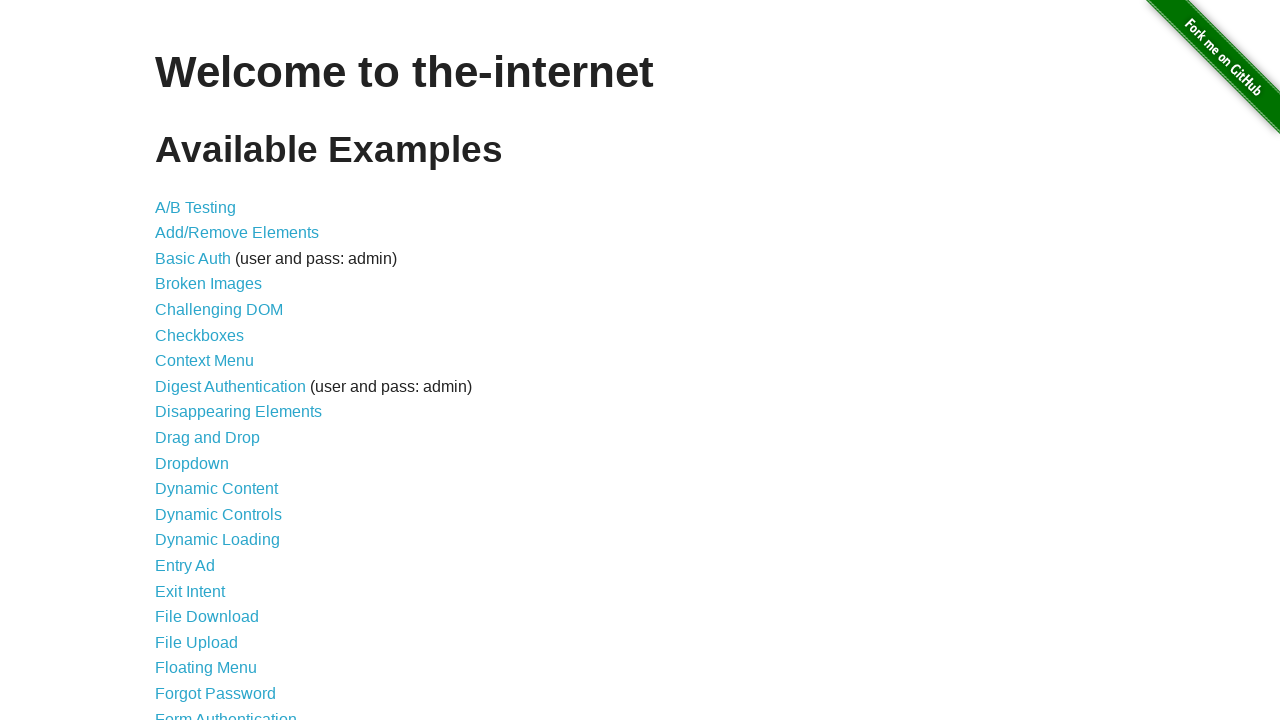

Added optimizelyOptOut cookie to opt out of A/B tests
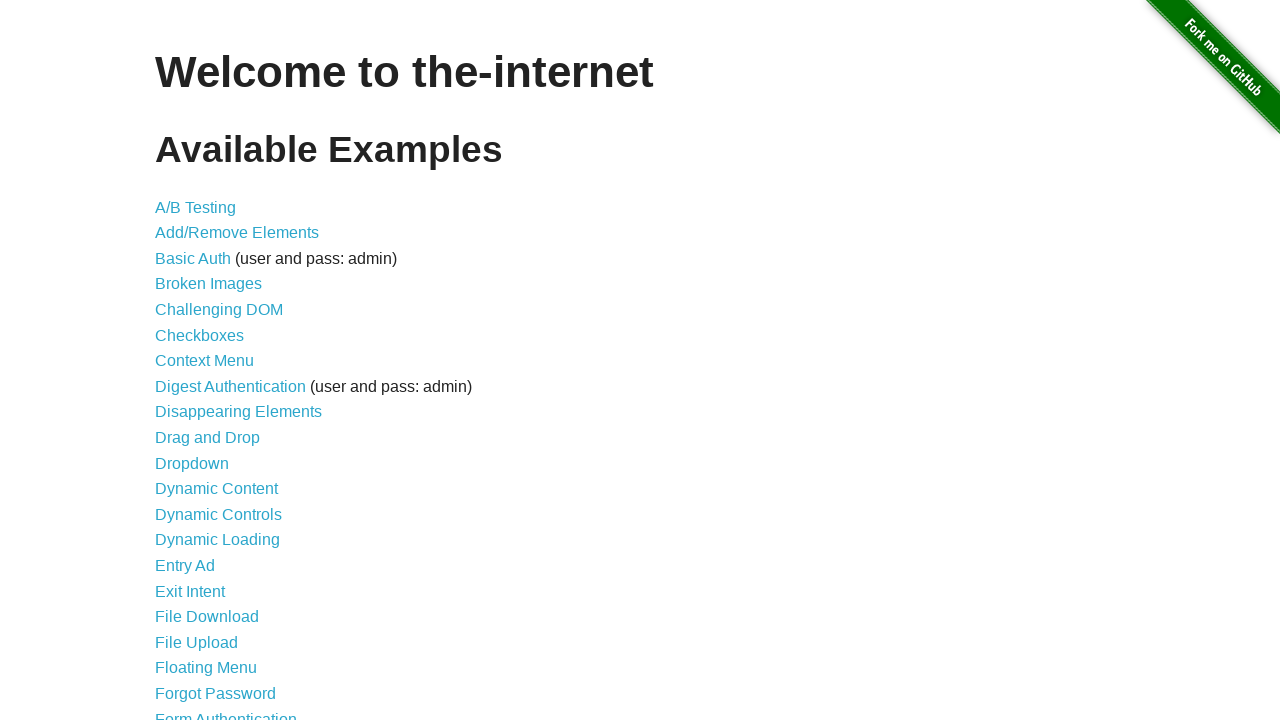

Navigated to A/B test page
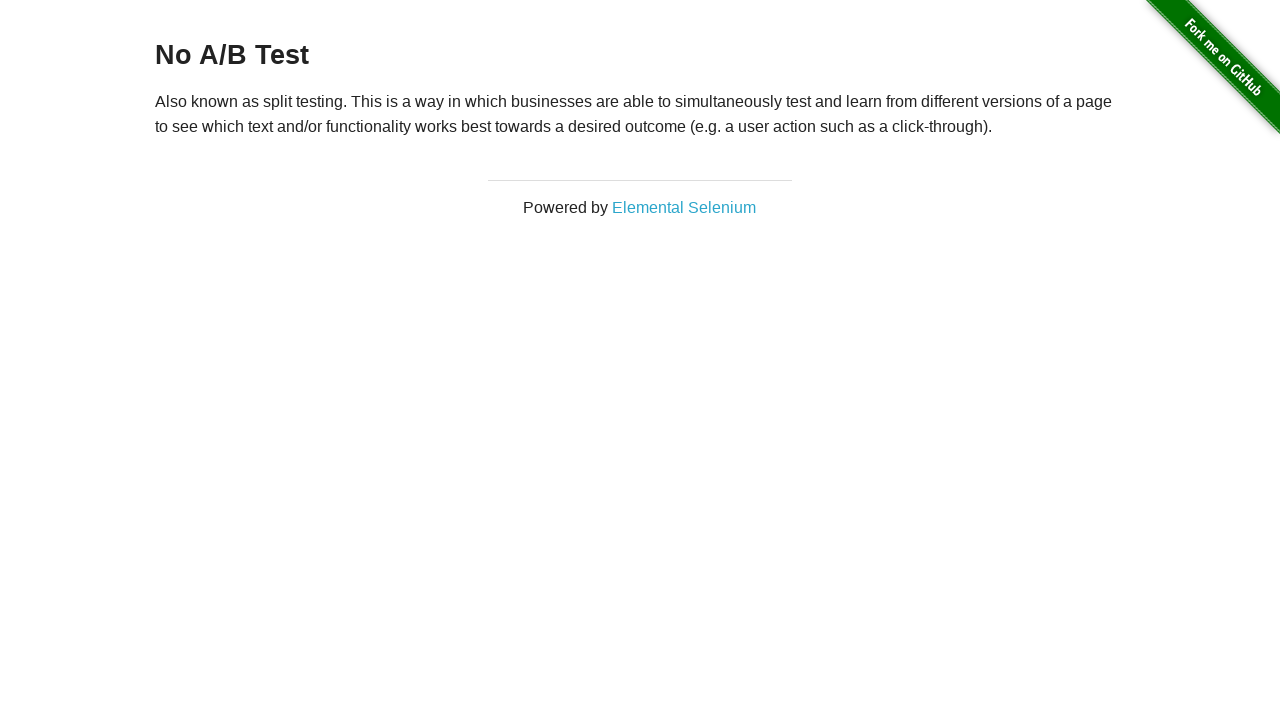

Retrieved heading text from page
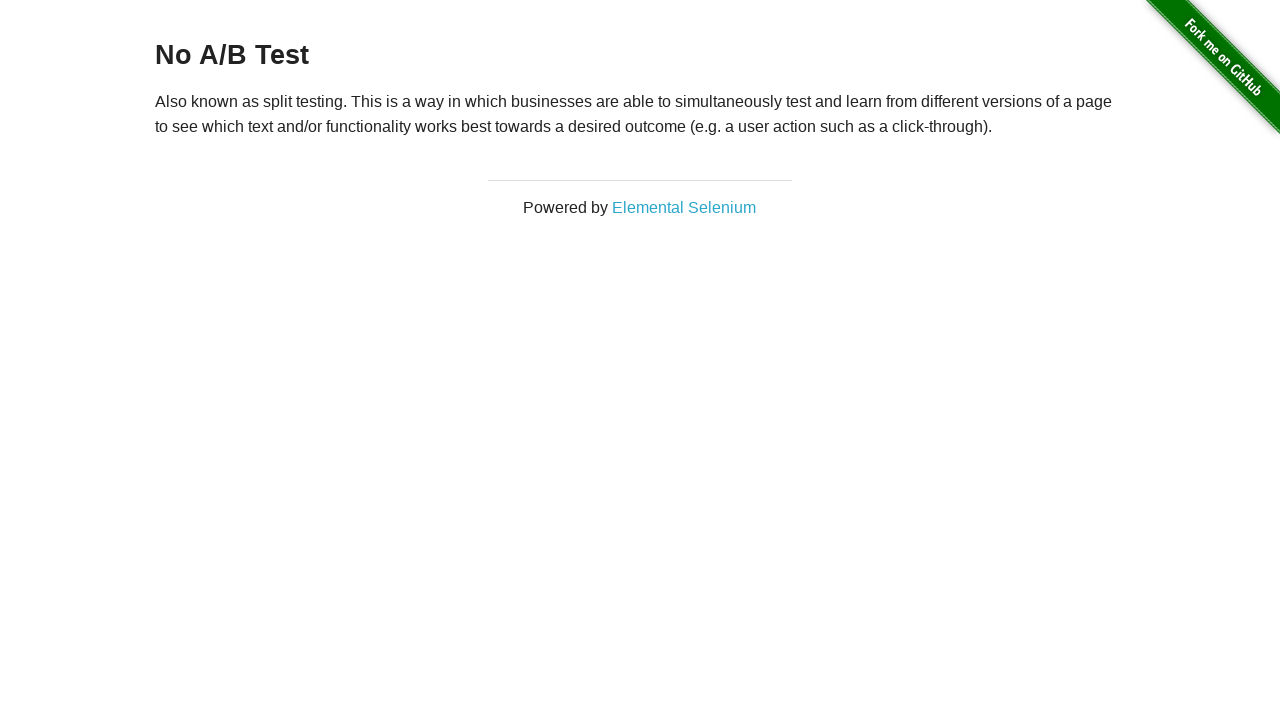

Verified opt-out by asserting heading text equals 'No A/B Test'
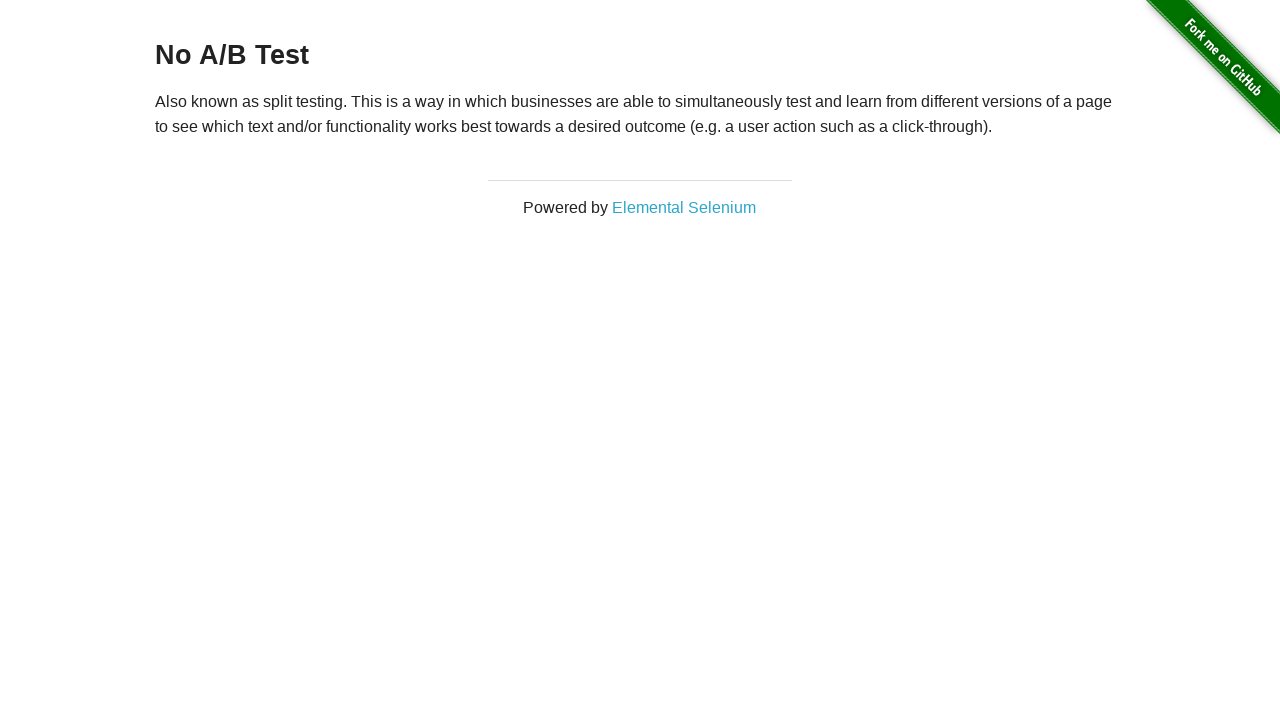

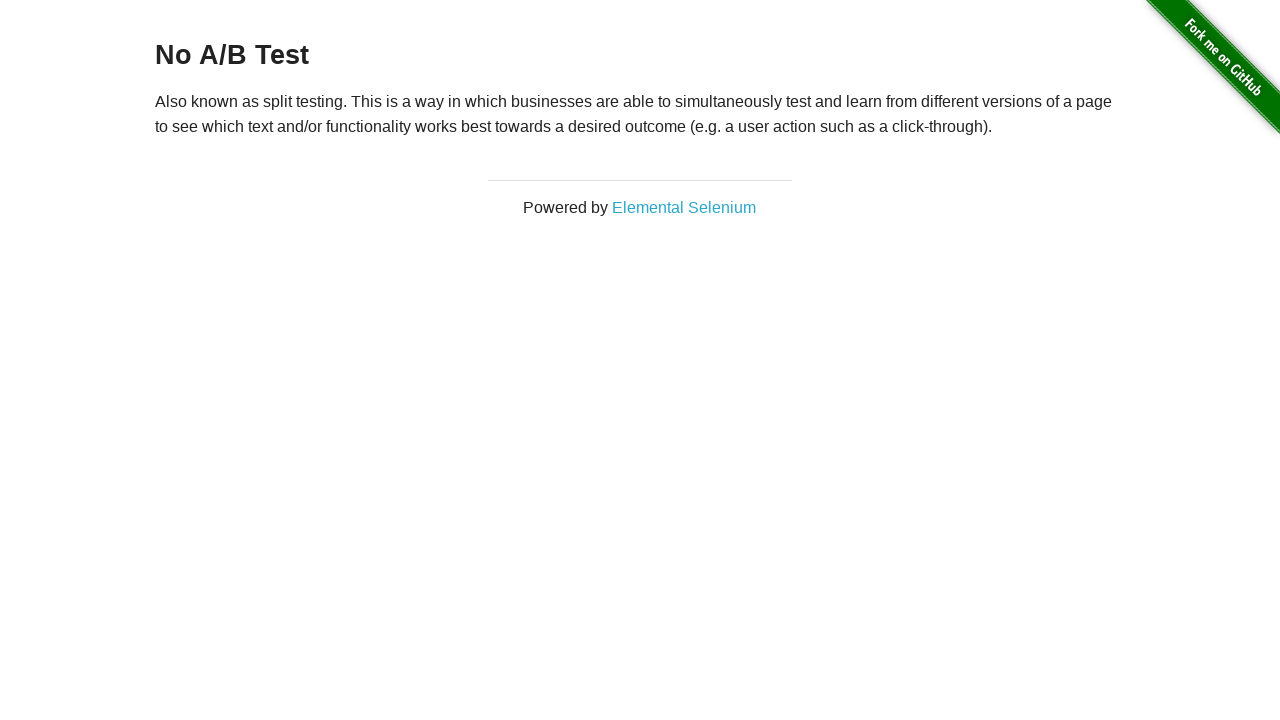